Tests navigation from login page to registration form by clicking Sign Up button and verifying the redirect and form header

Starting URL: https://trade.mangotrade.com/en/login

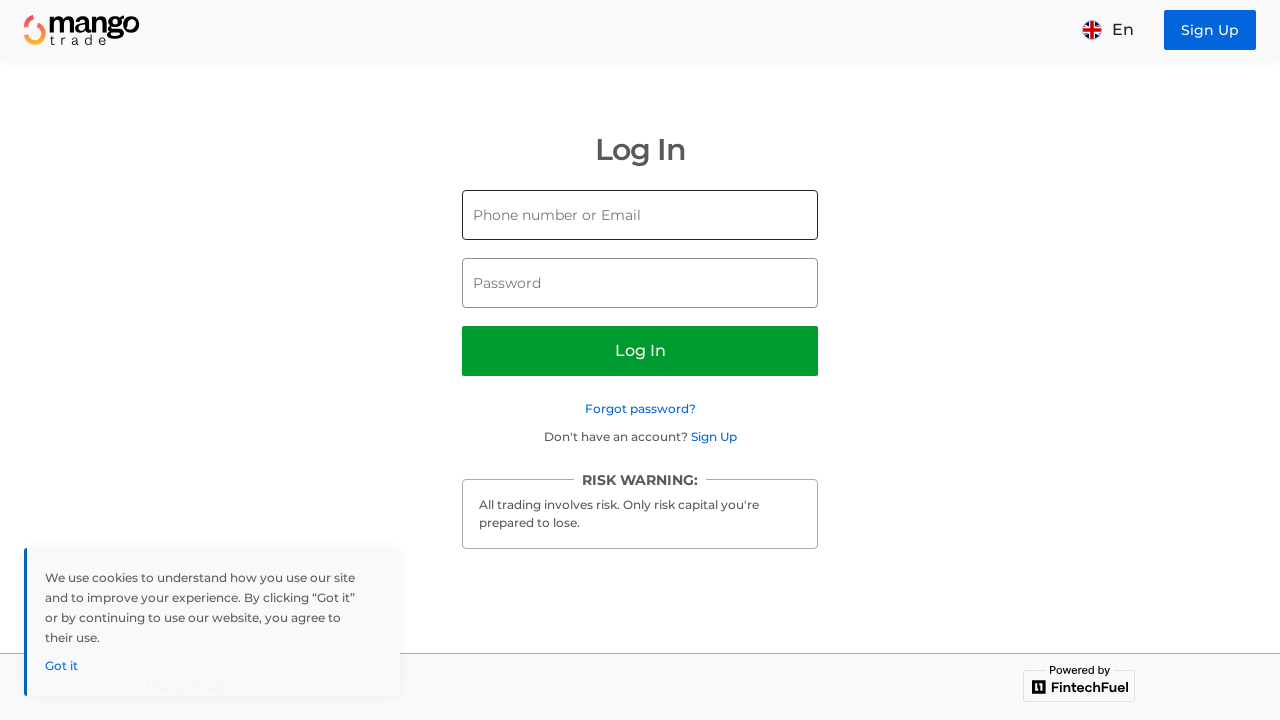

Clicked Sign Up button on login page at (1210, 30) on [data-test-id=header-register-button]
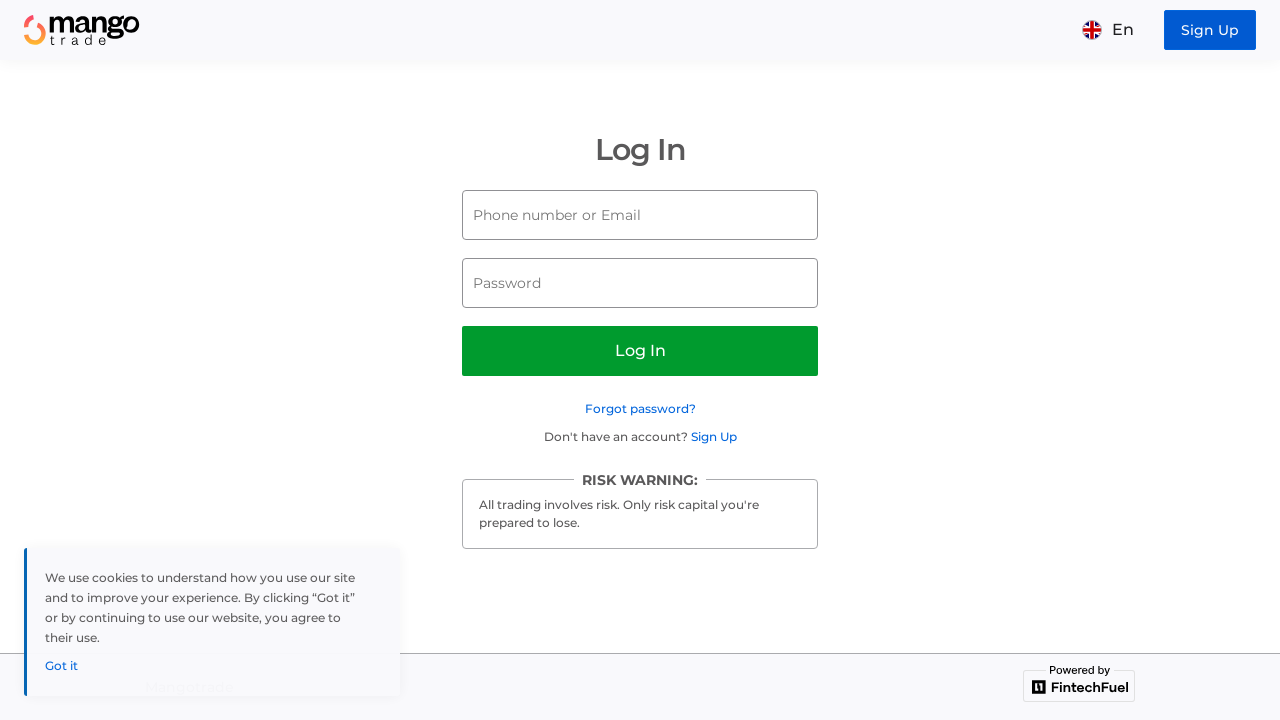

Successfully navigated to registration page
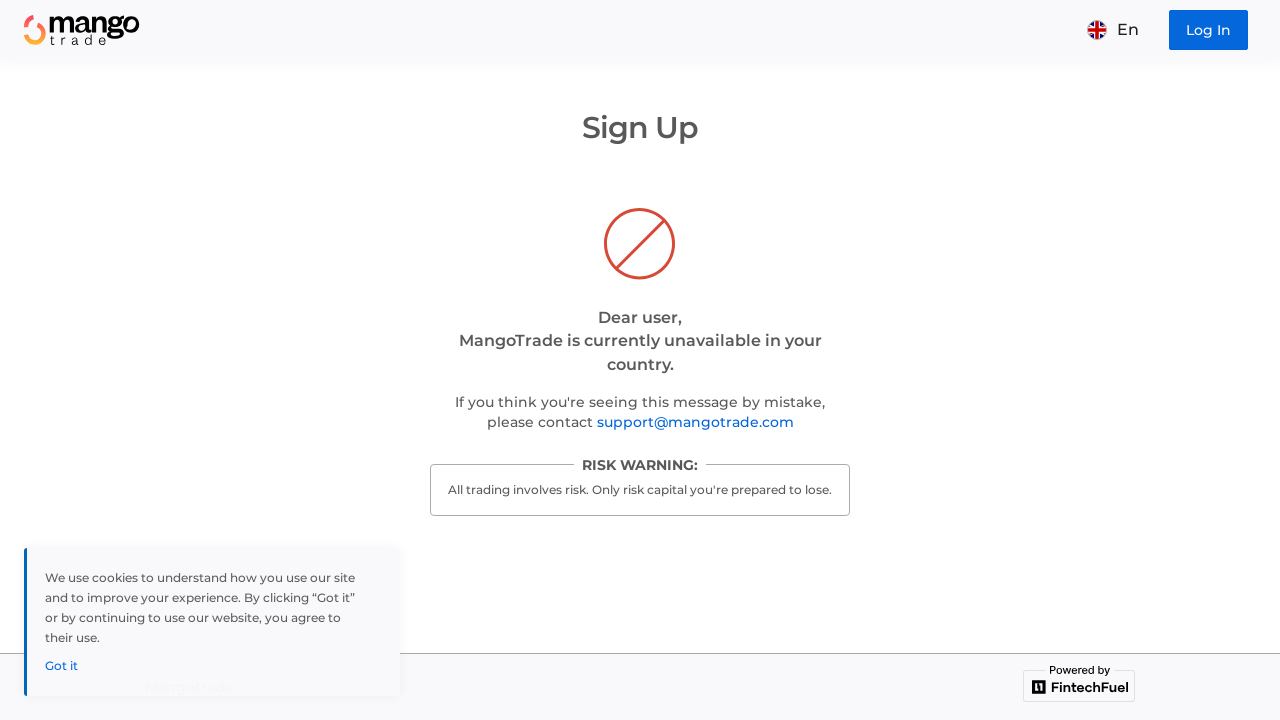

Registration form header element loaded
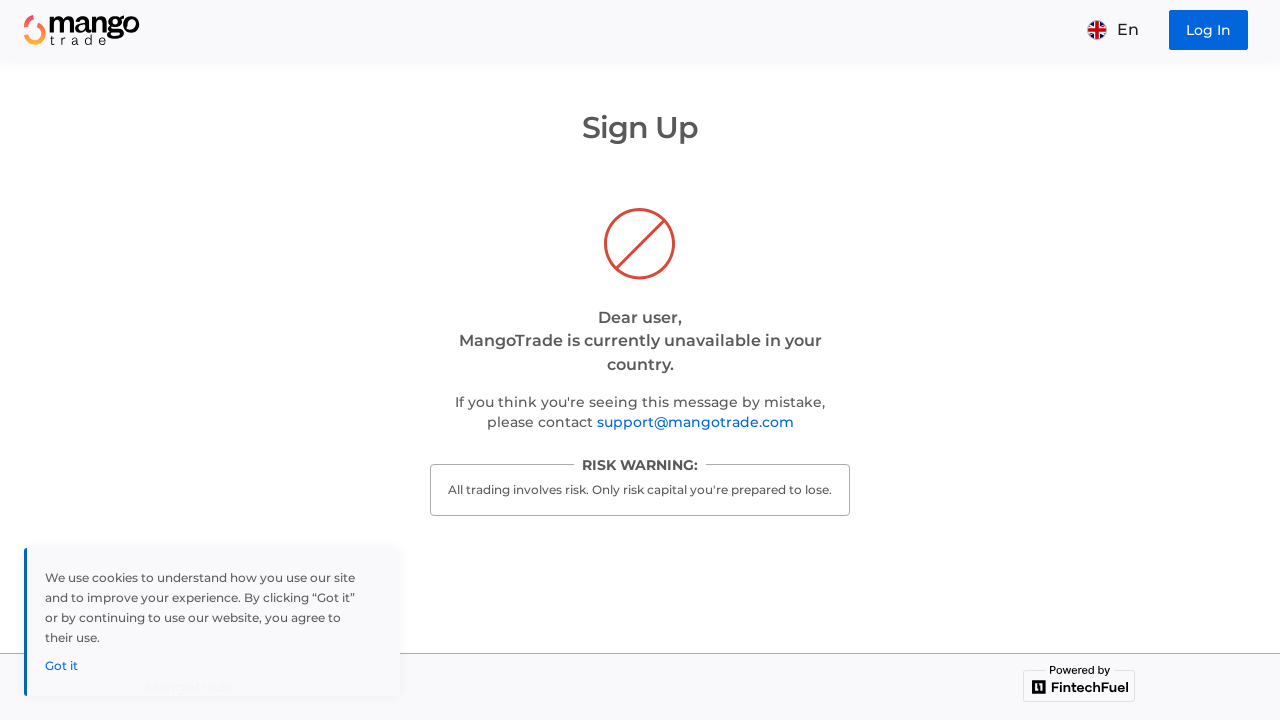

Verified registration form header displays 'Sign Up'
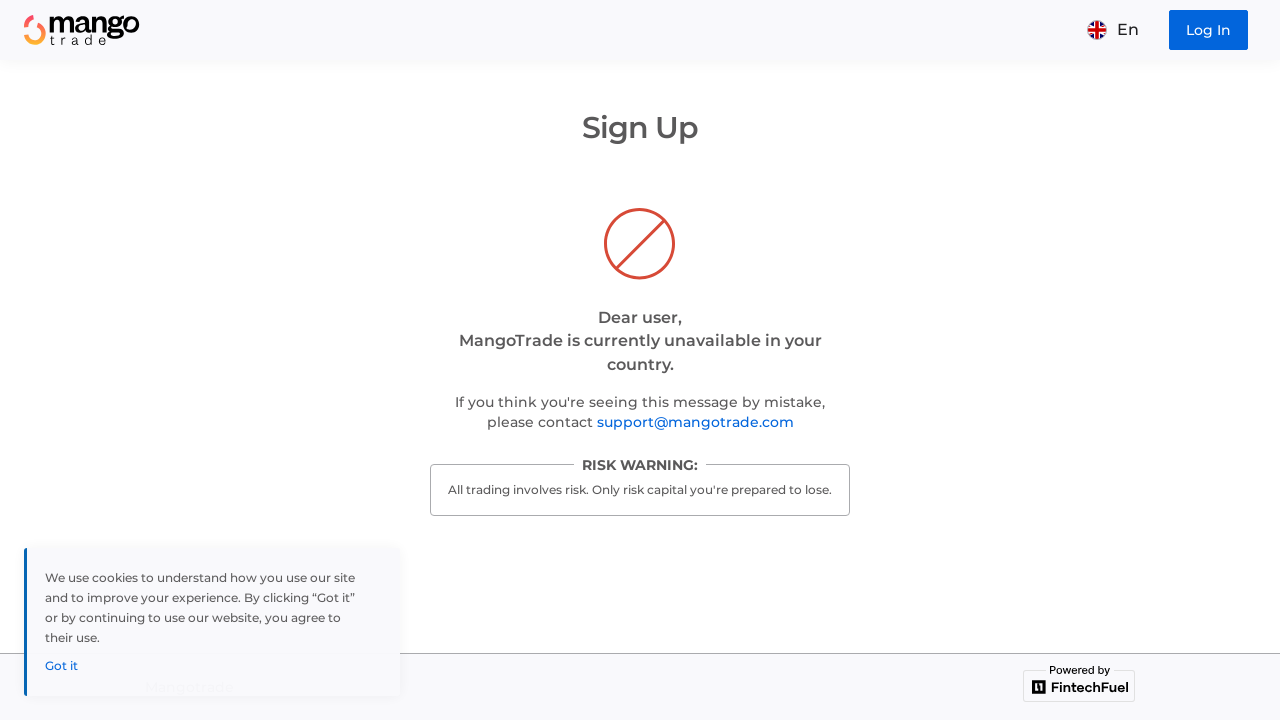

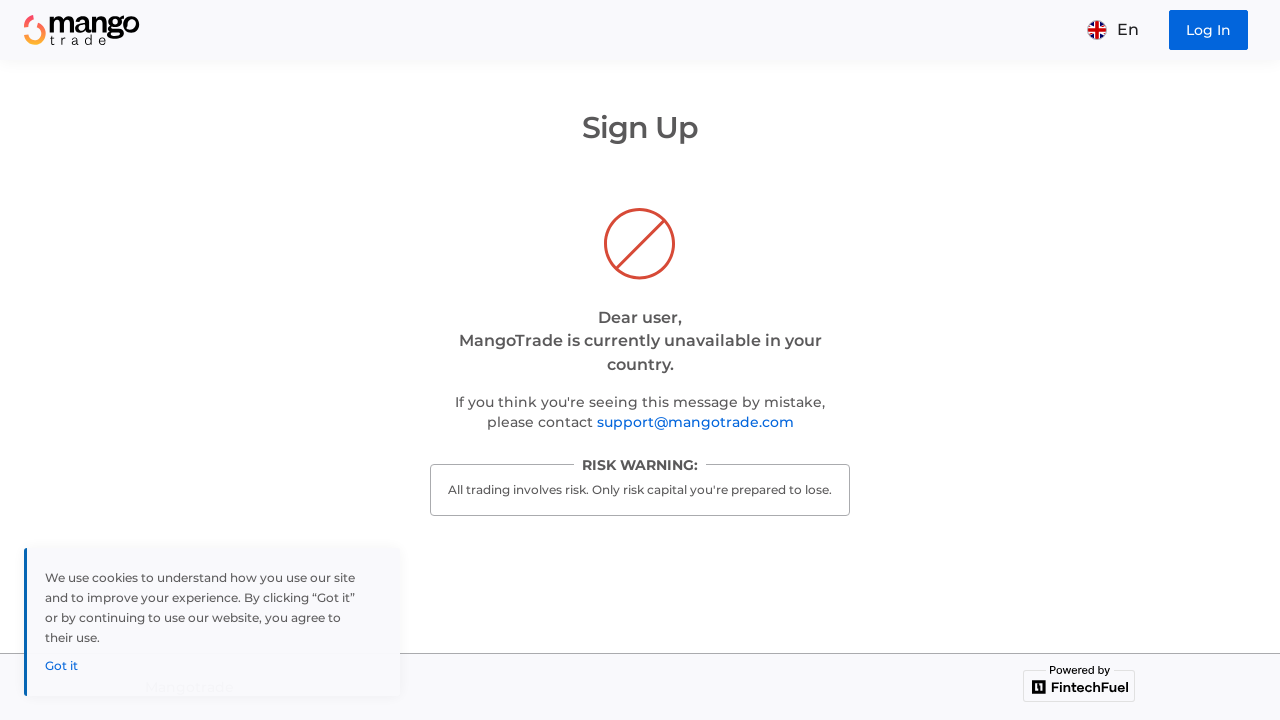